Verifies that the Blog link exists in the navigation header on the WebDriverIO homepage

Starting URL: https://webdriver.io/

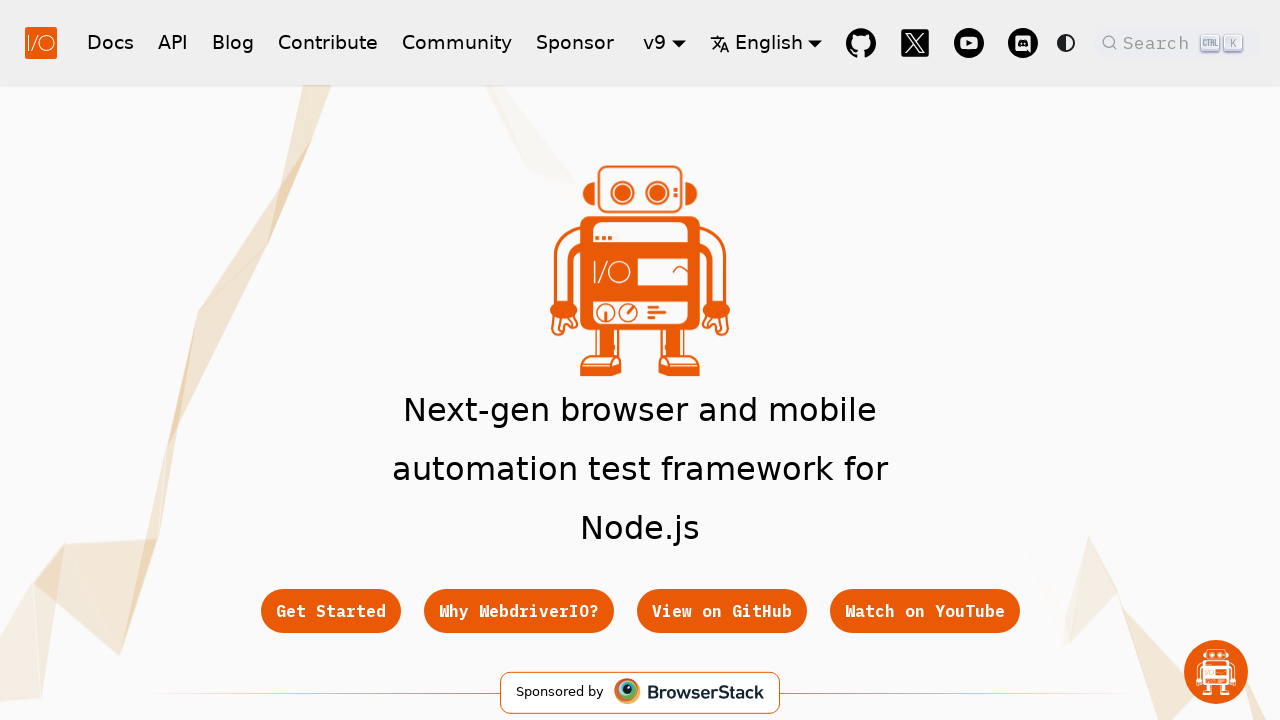

Waited for Blog link to load in navigation header
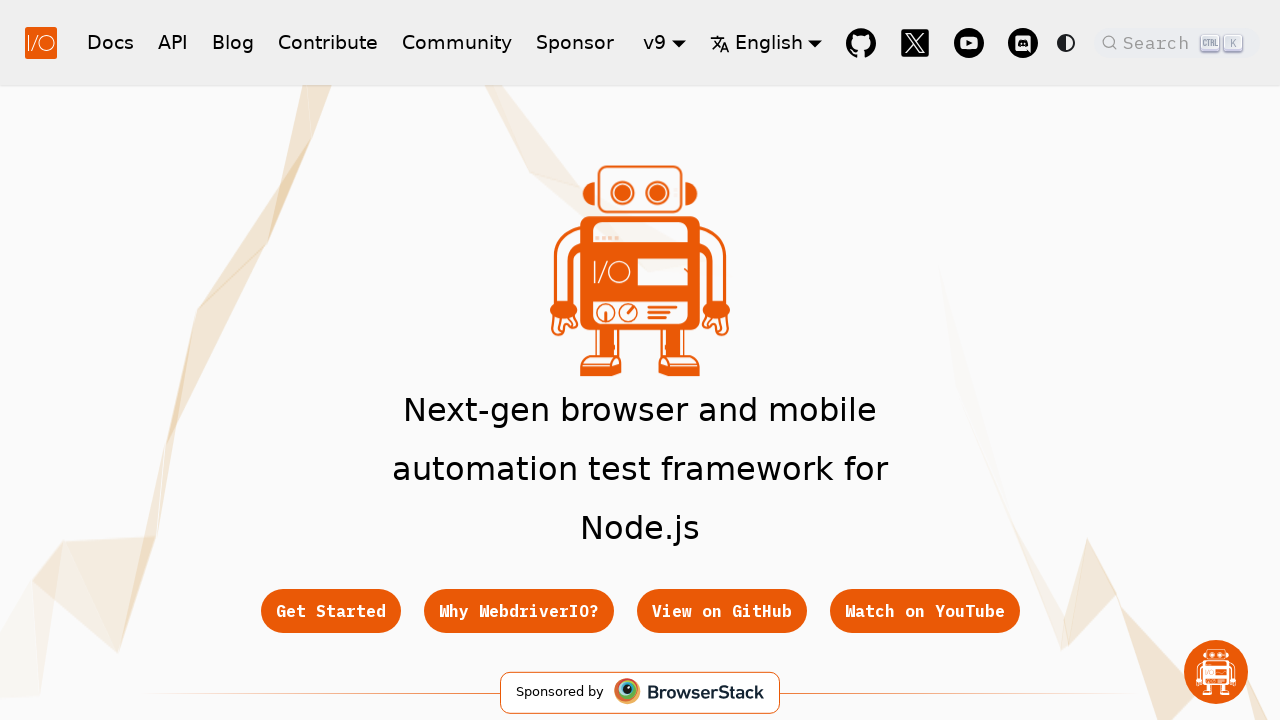

Verified Blog link is visible in the navigation header
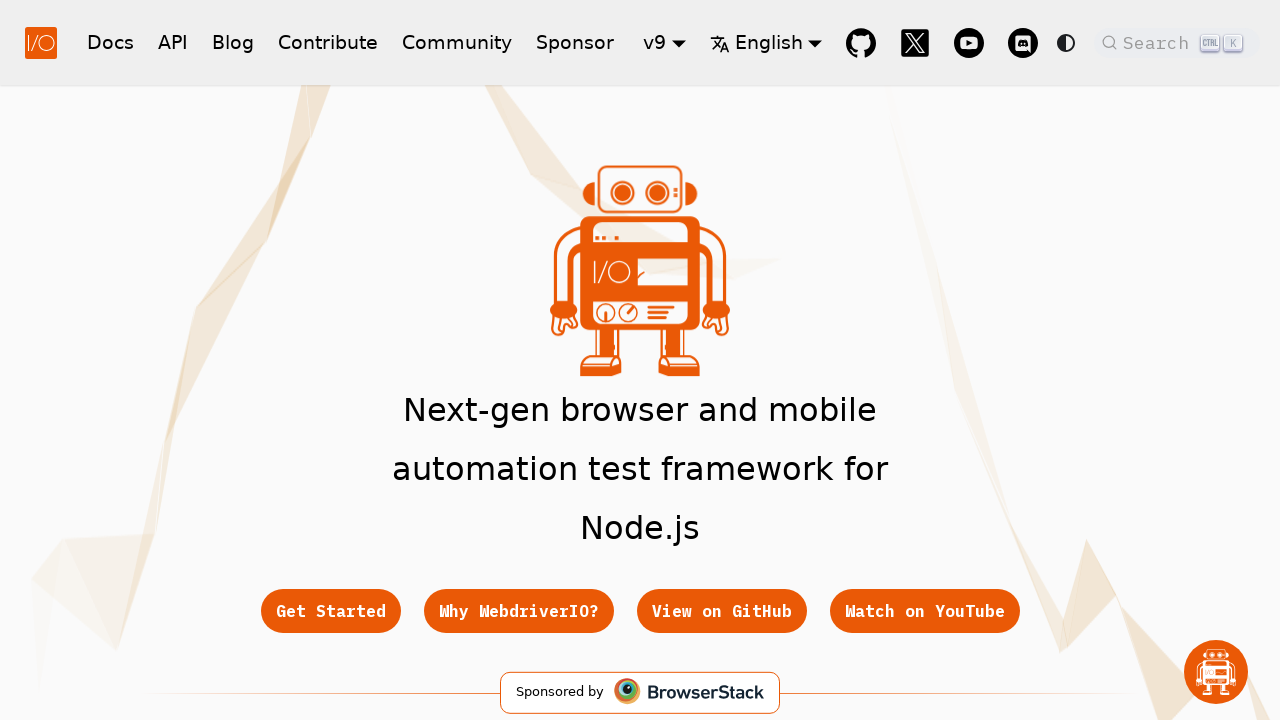

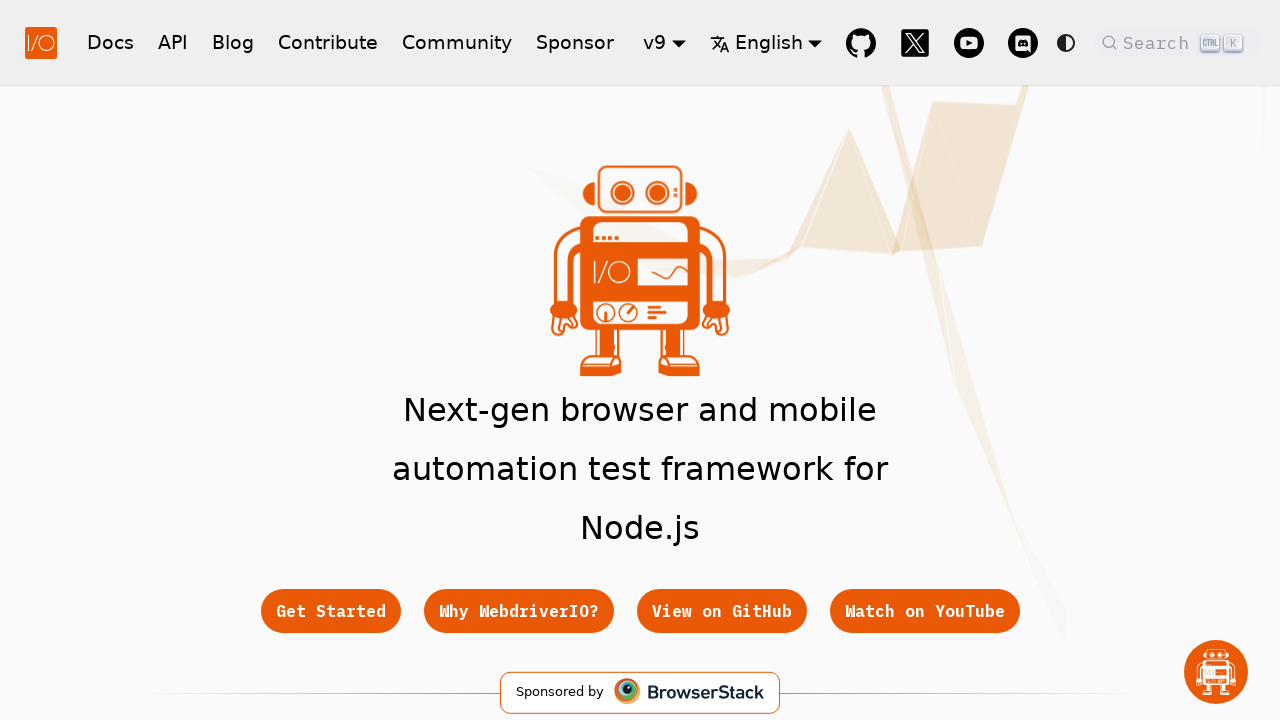